Tests handling a regular JavaScript alert by clicking a button that triggers the alert and accepting it

Starting URL: https://practice.cydeo.com/javascript_alerts

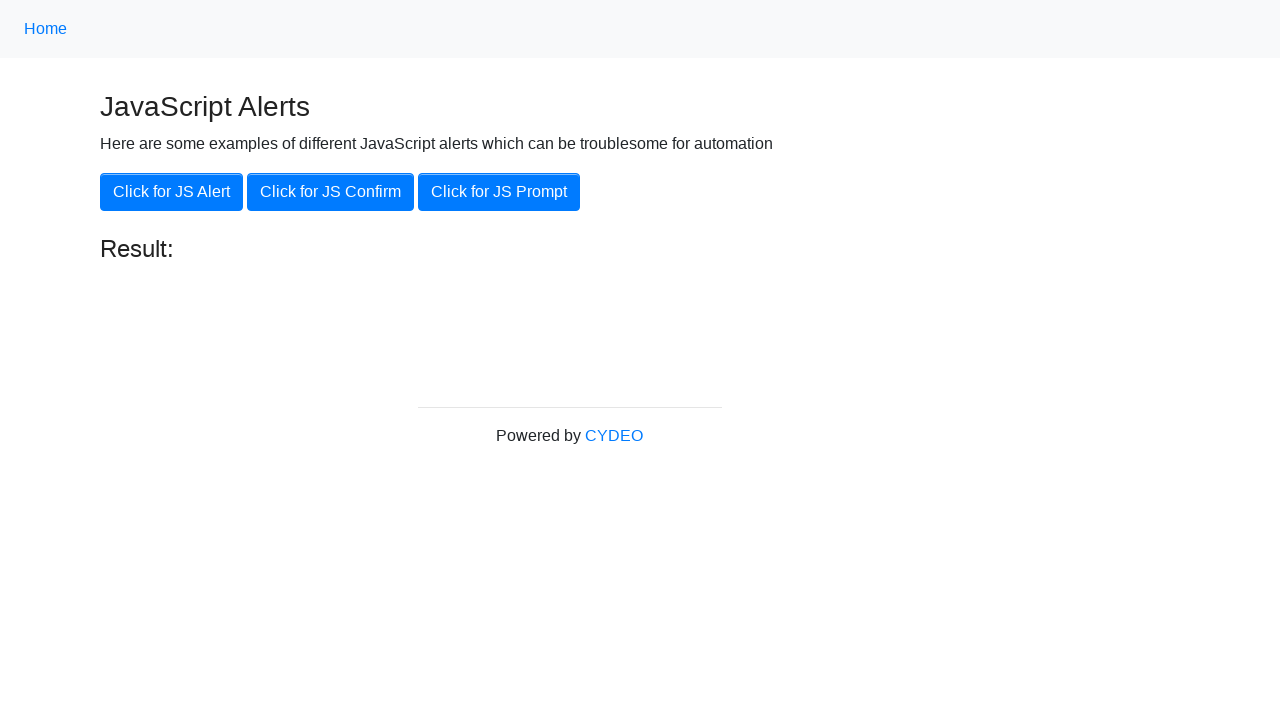

Set up dialog handler to accept alerts
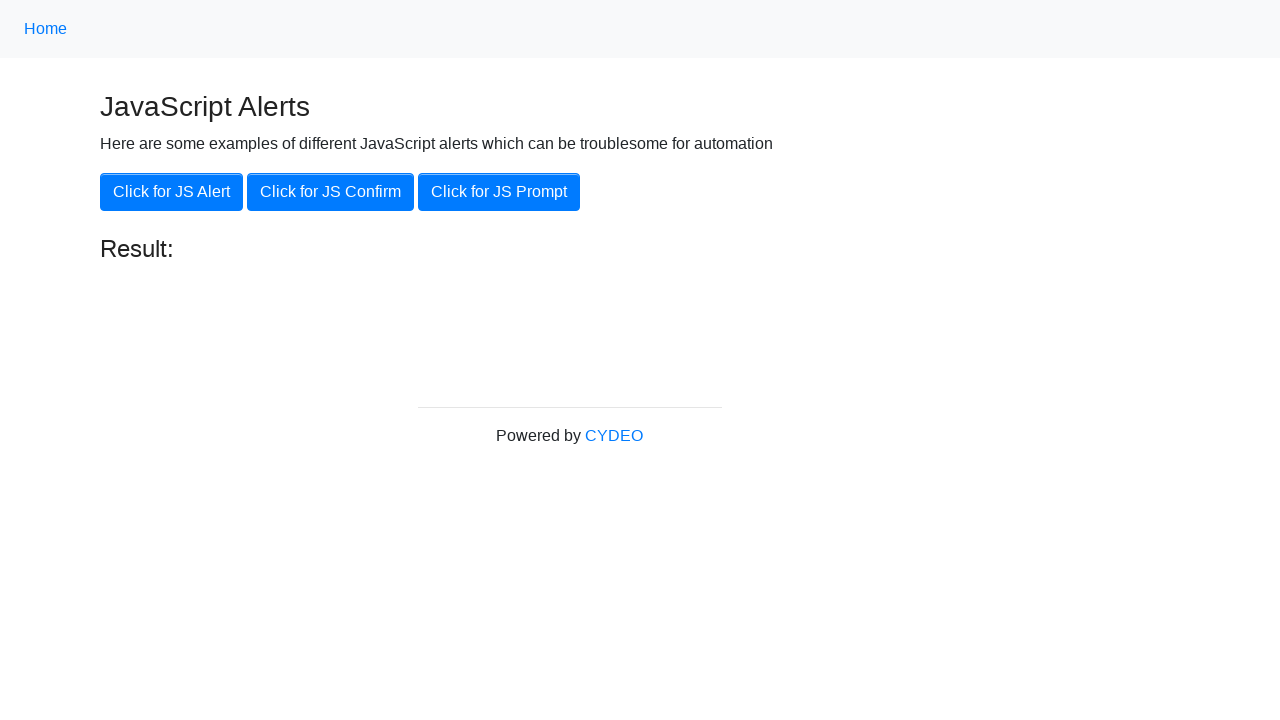

Clicked button to trigger JavaScript alert at (172, 192) on xpath=//button[@onclick='jsAlert()']
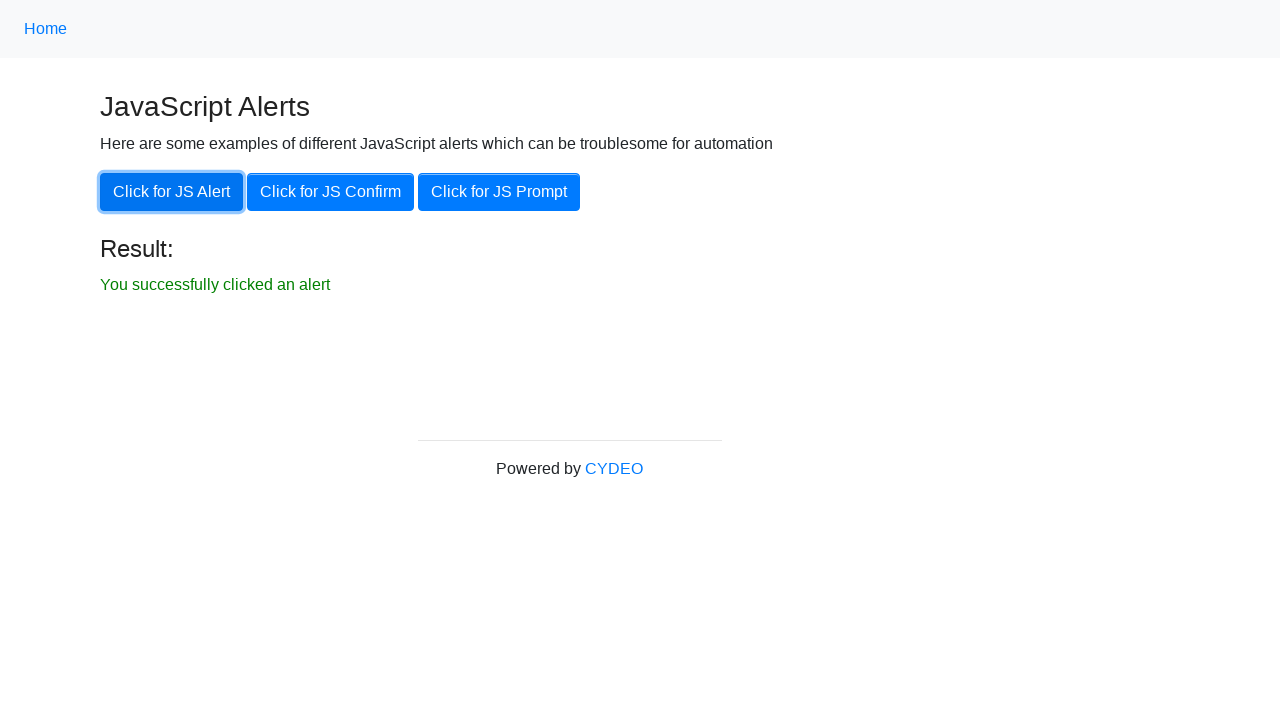

Waited for alert dialog to be handled and accepted
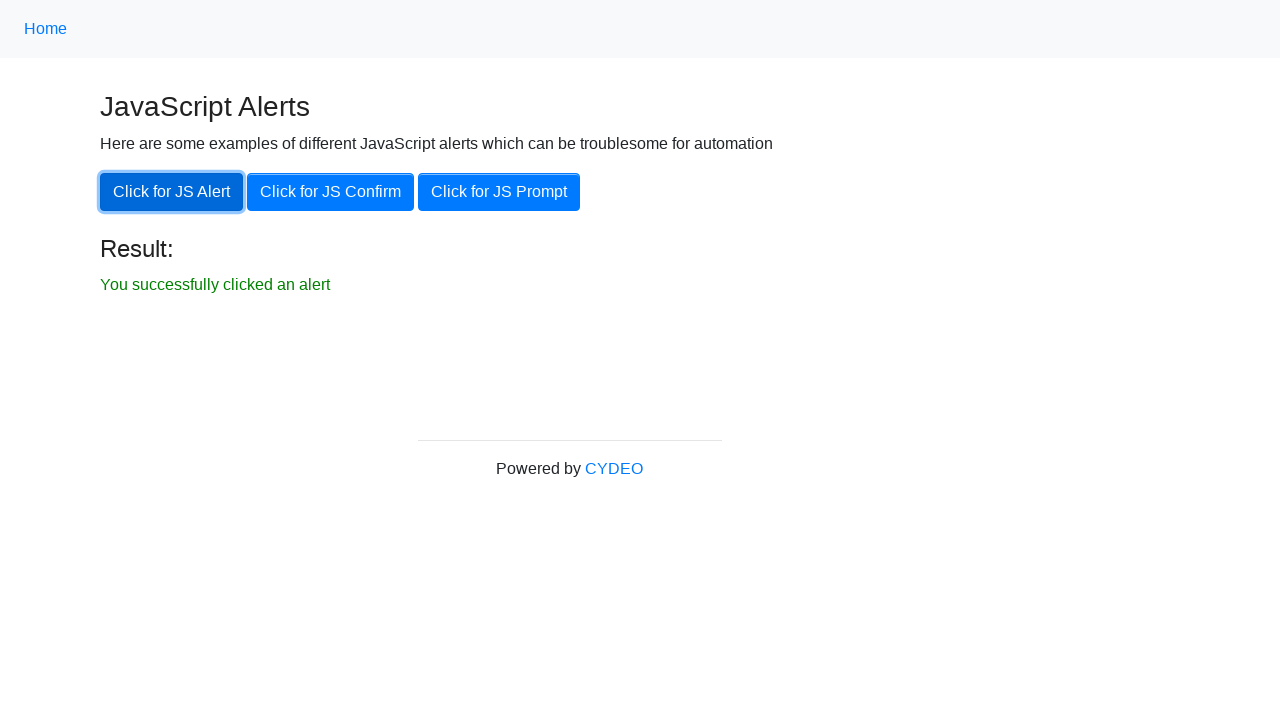

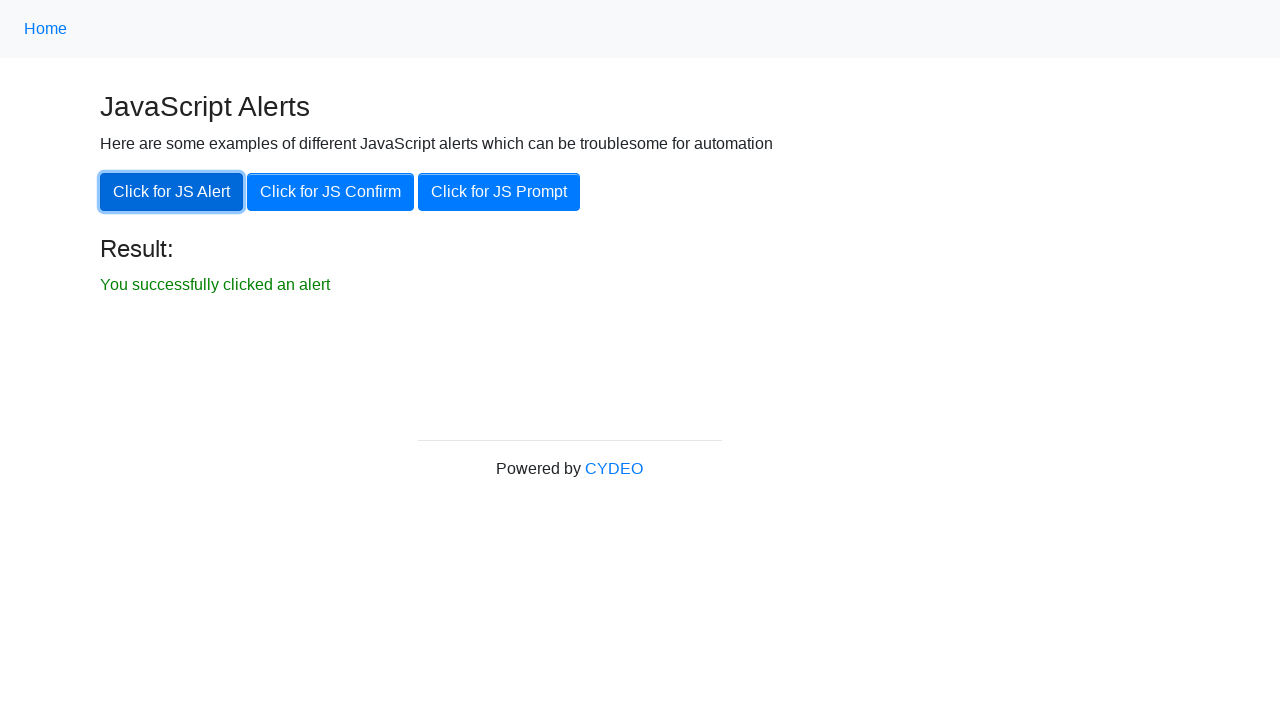